Tests iframe interaction by accessing content within two different frames on the page

Starting URL: https://demoqa.com/frames

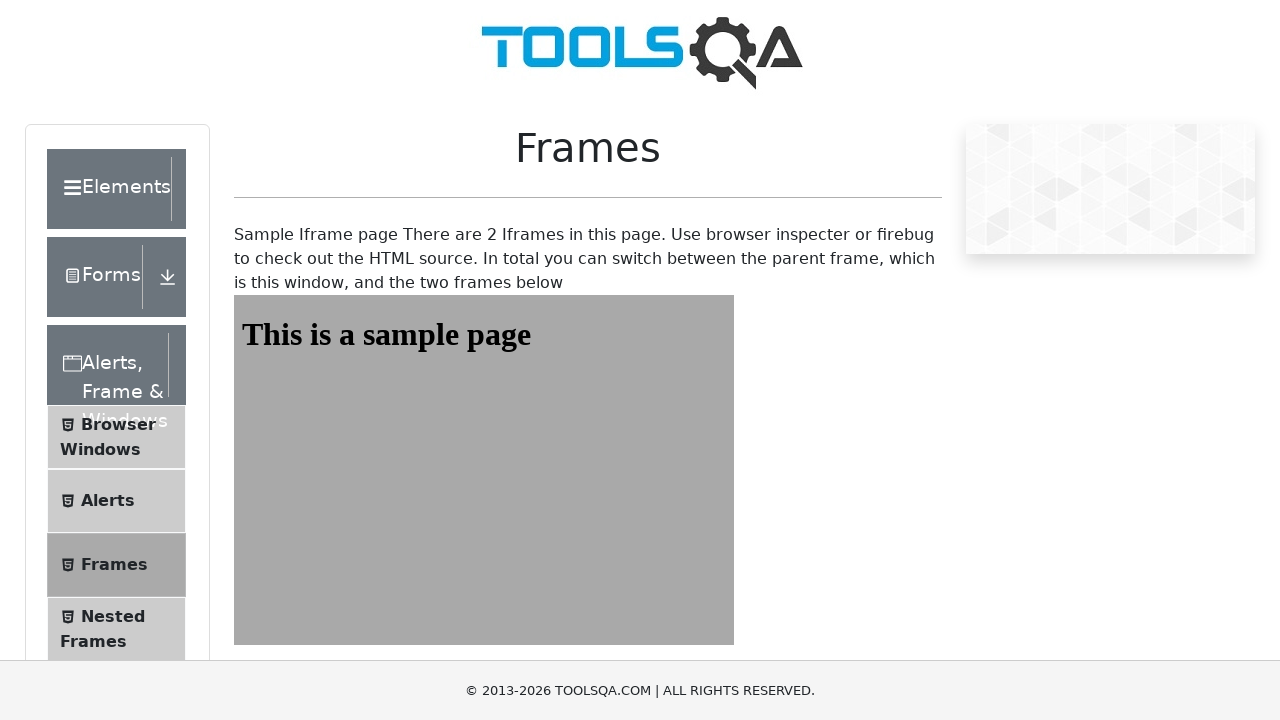

Navigated to https://demoqa.com/frames
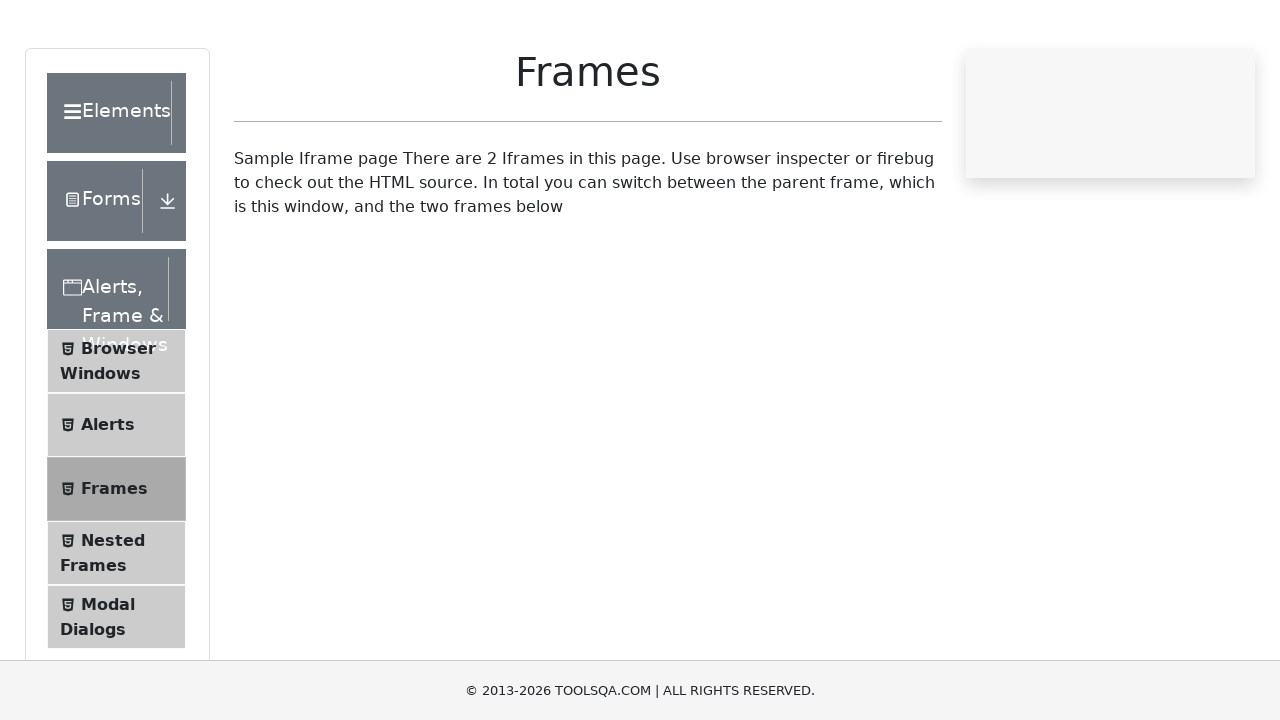

Accessed frame2
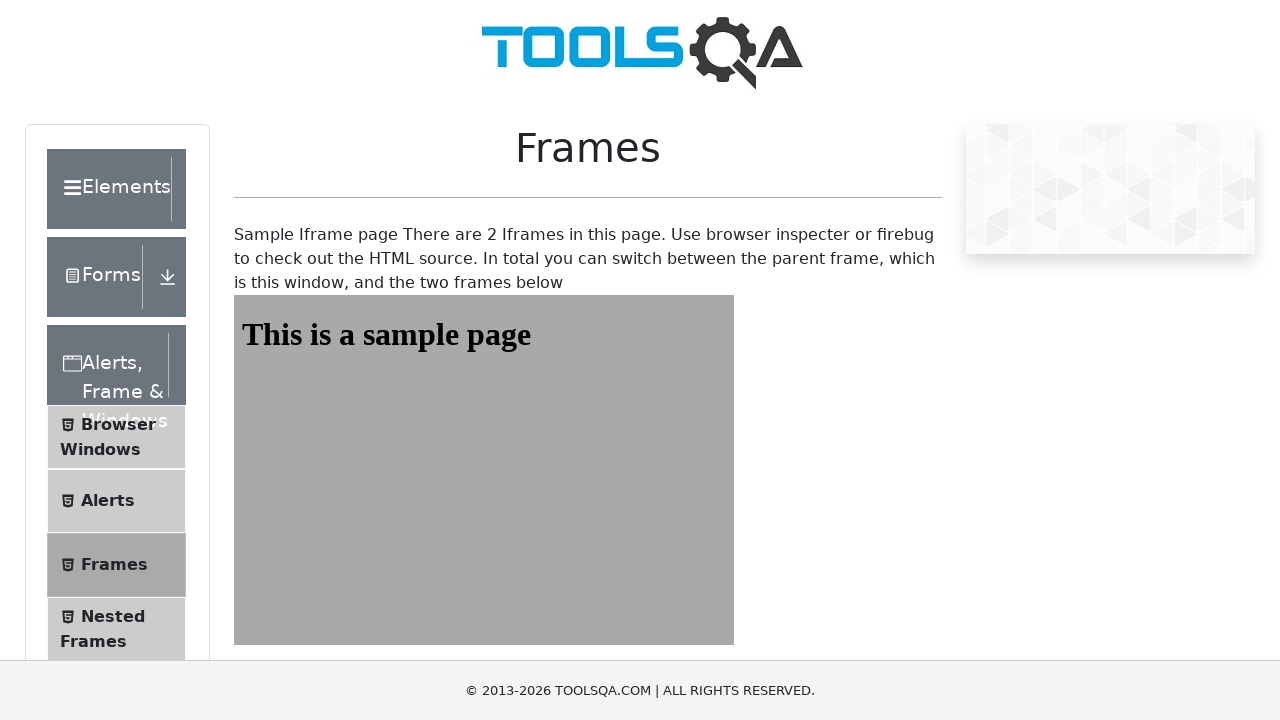

Retrieved heading text from frame2: 'This is a sample page'
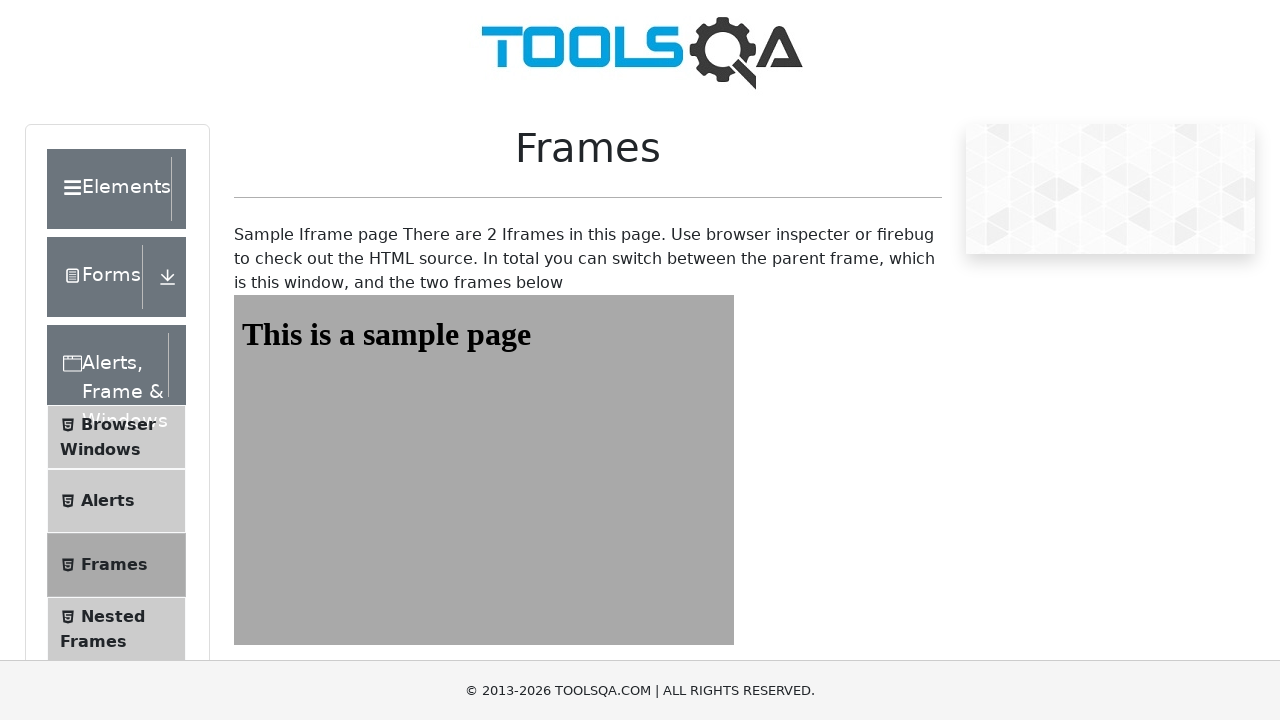

Accessed frame1
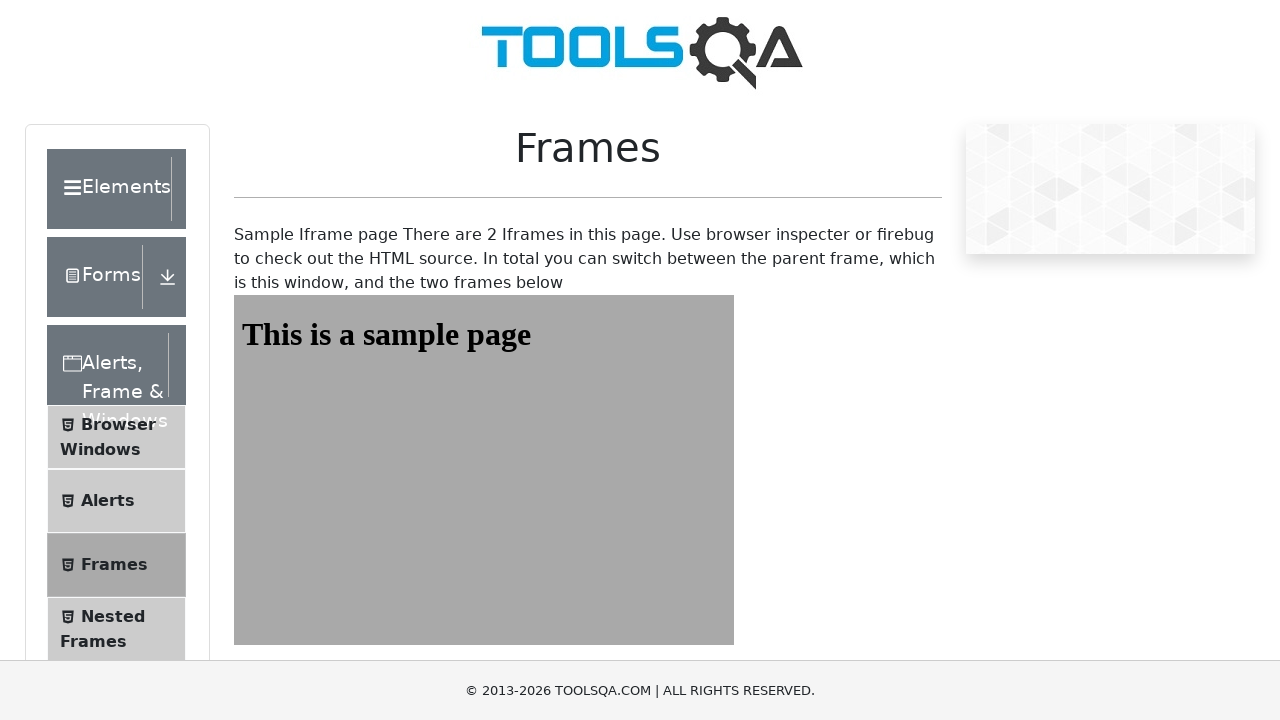

Retrieved heading text from frame1: 'This is a sample page'
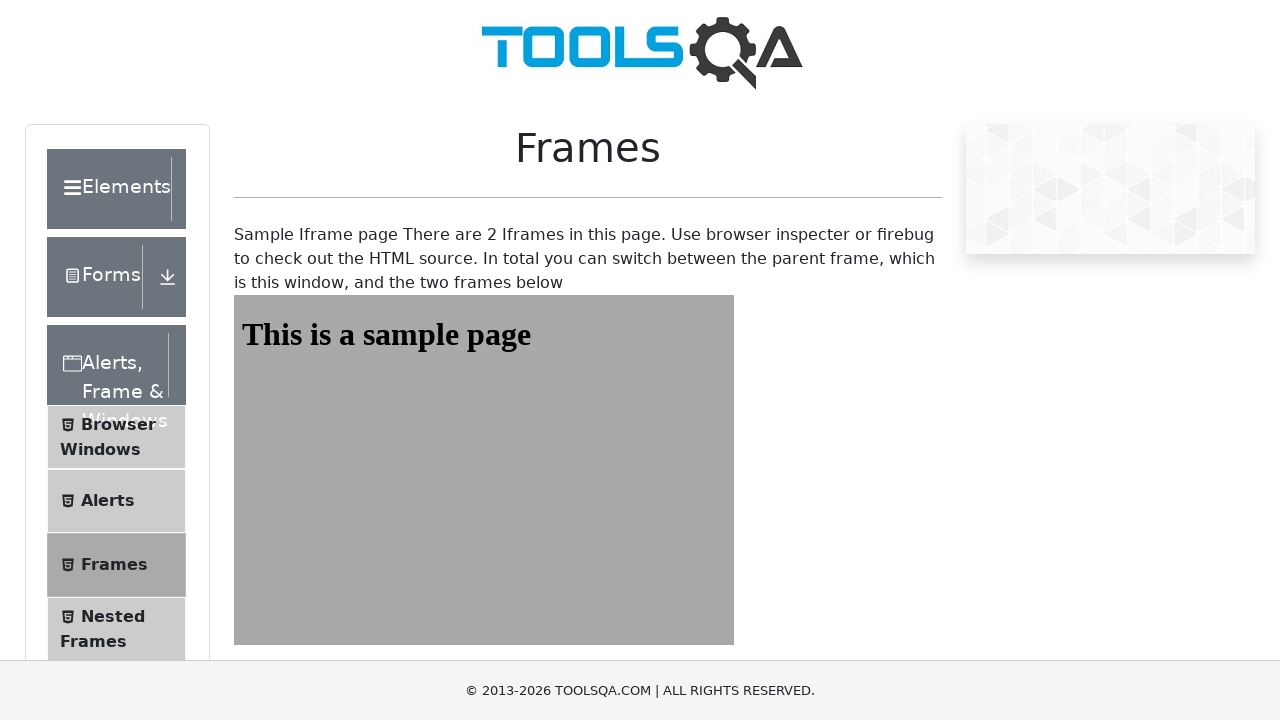

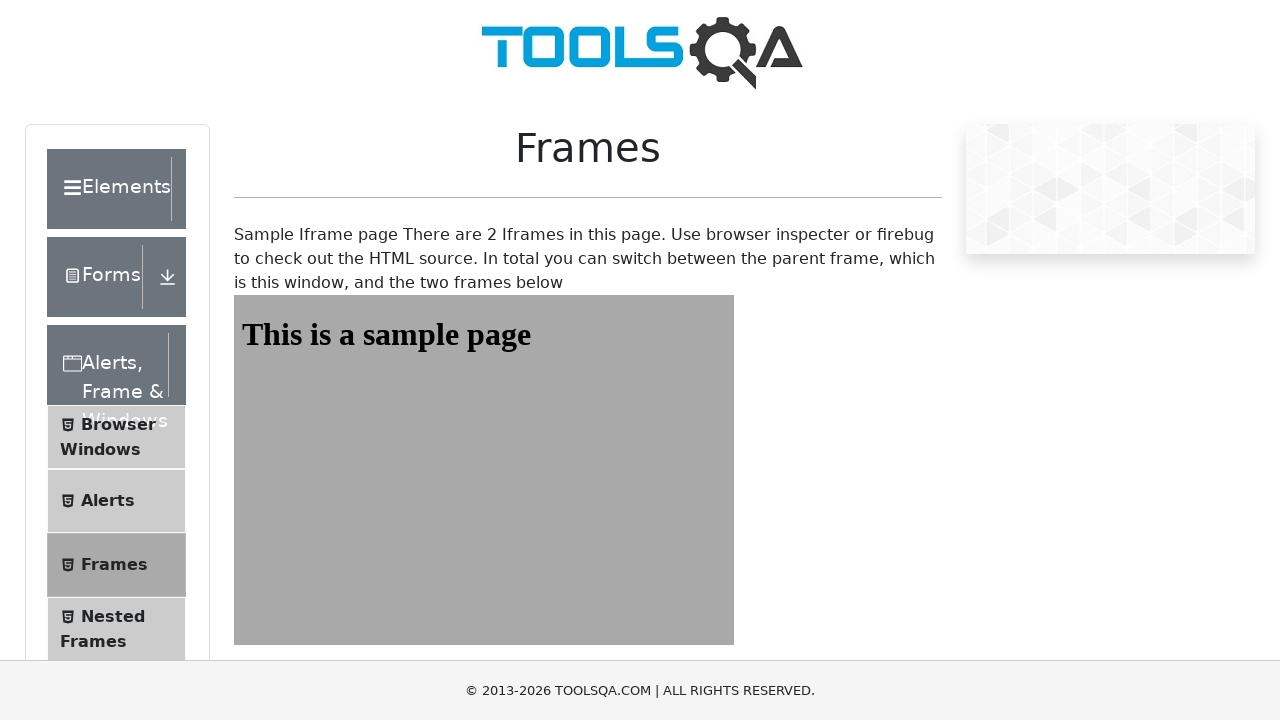